Tests inserting a pet name into the pet name input field.

Starting URL: https://test-a-pet.vercel.app/

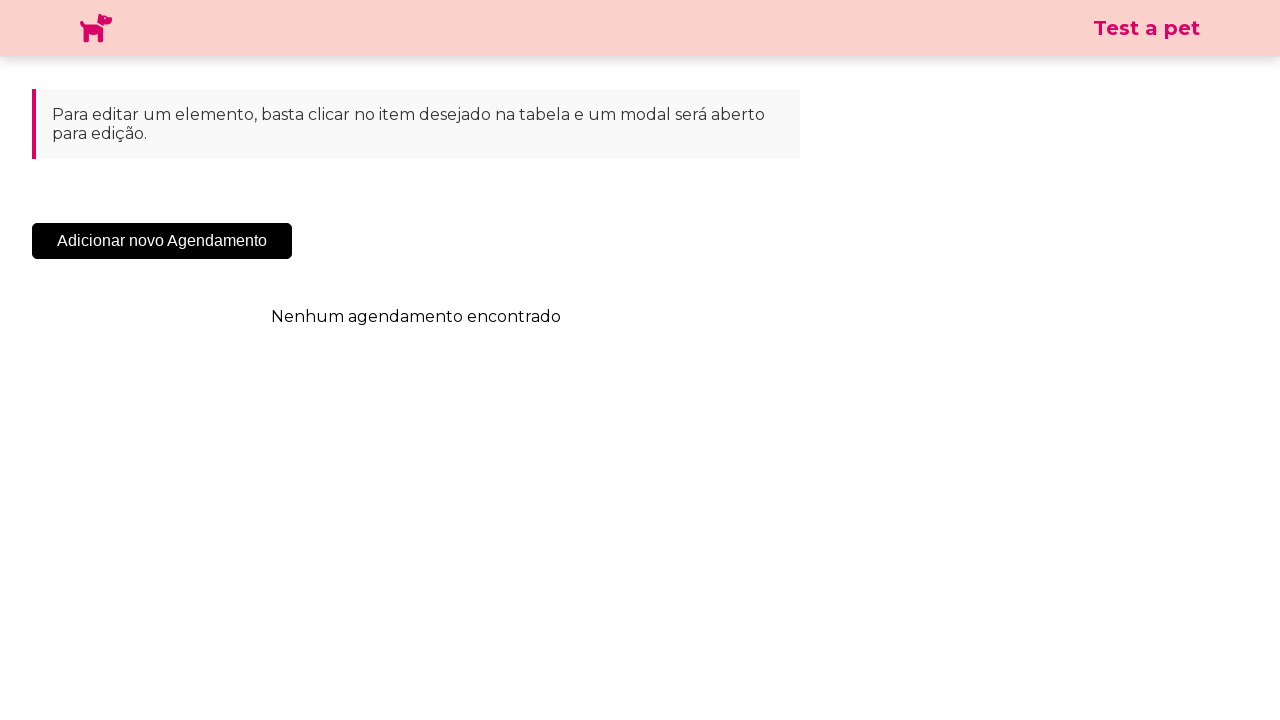

Clicked the 'Adicionar Novo Agendamento' button at (162, 241) on .sc-cHqXqK.kZzwzX
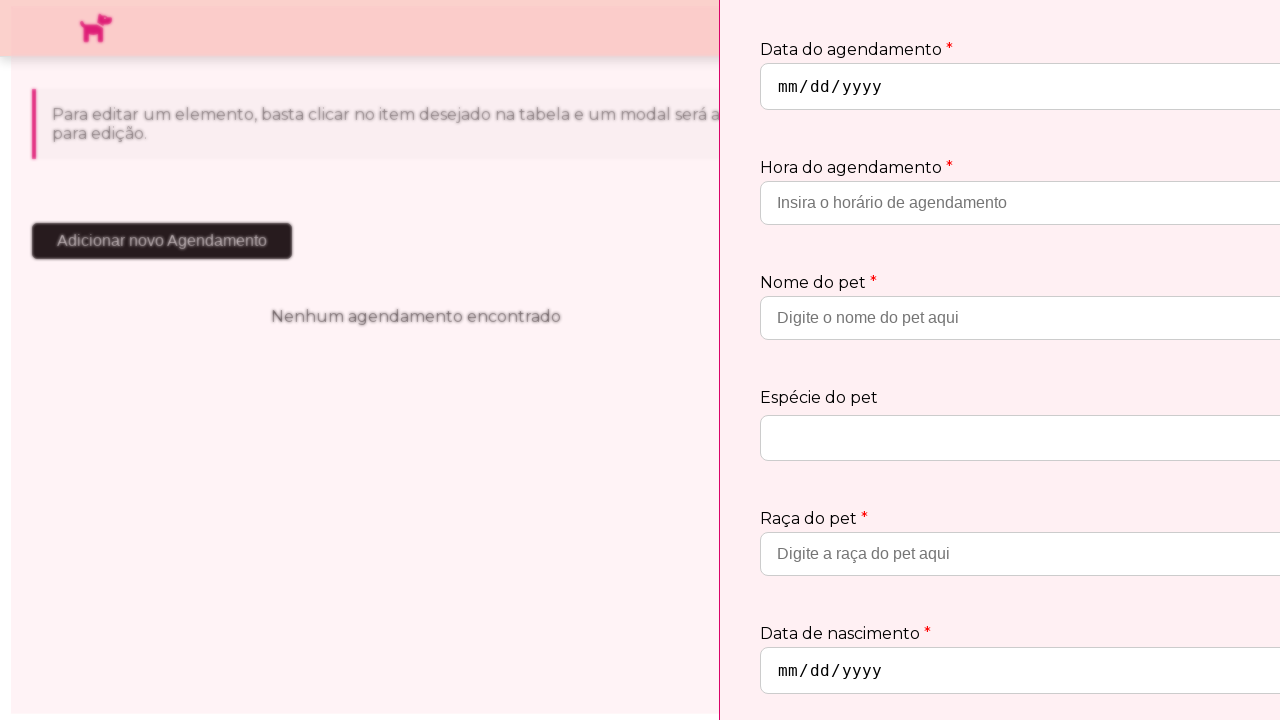

Modal dialog appeared
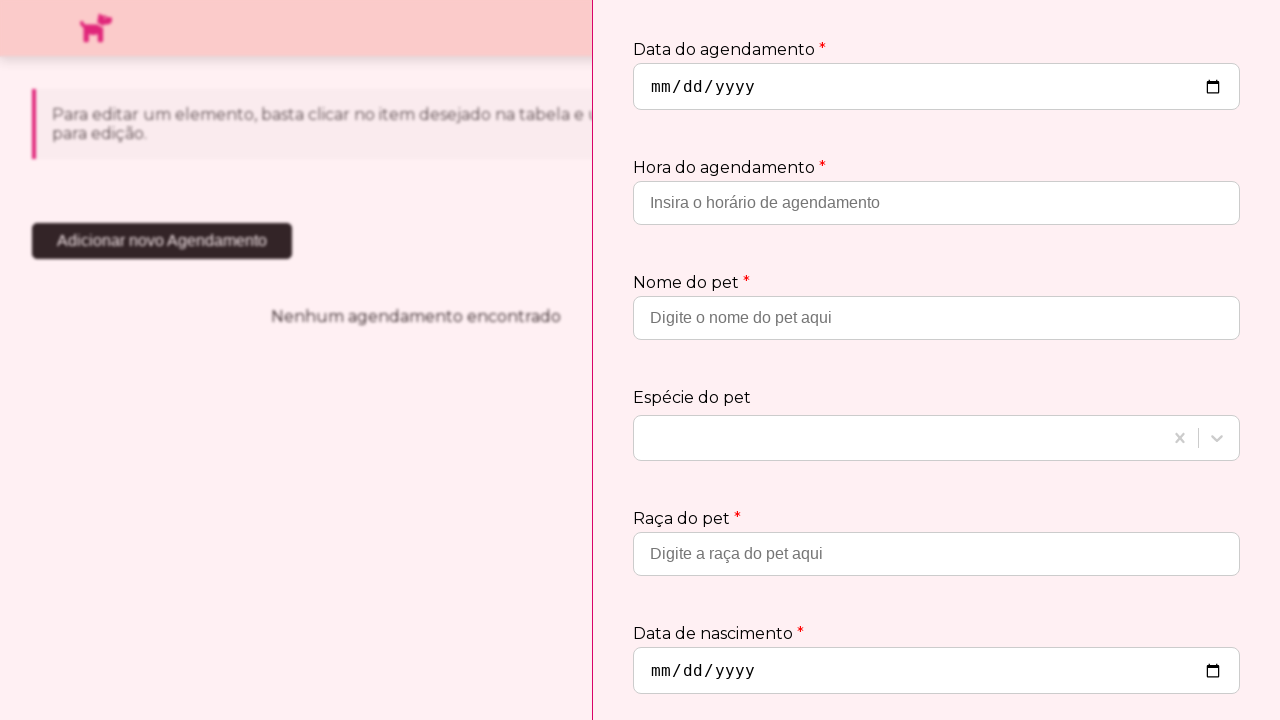

Filled pet name field with 'Buddy' on input[placeholder='Digite o nome do pet aqui']
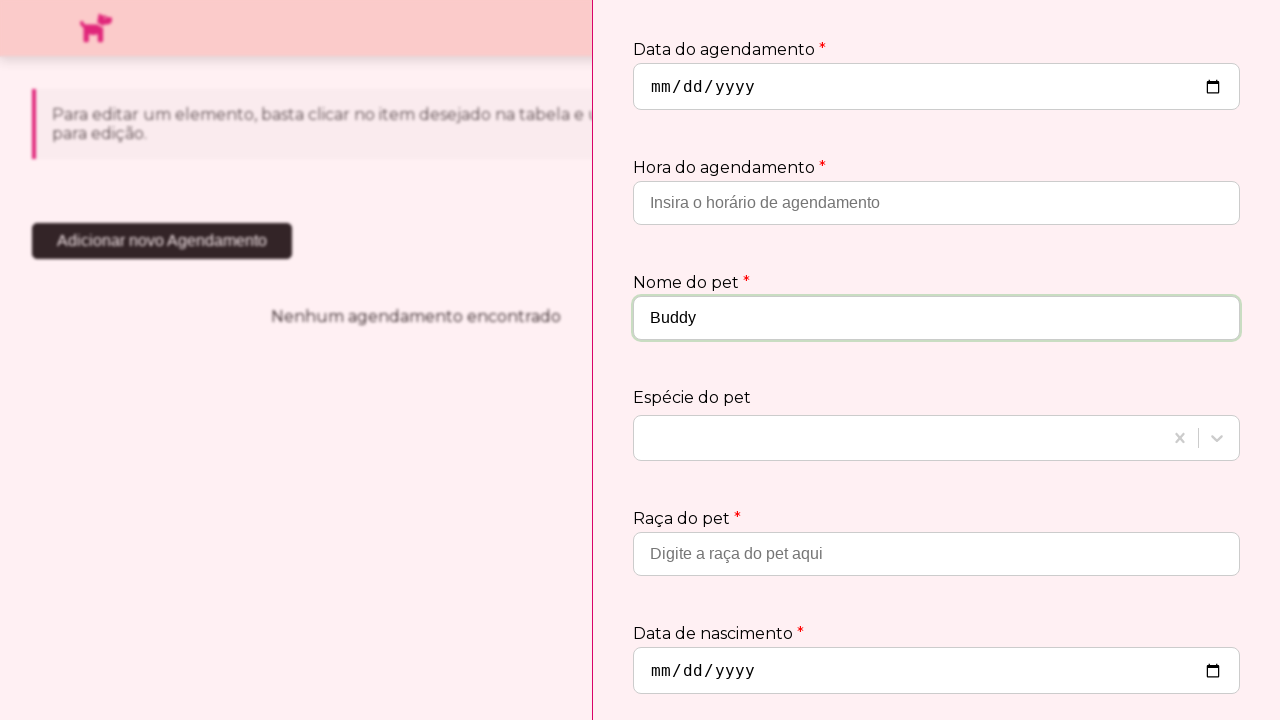

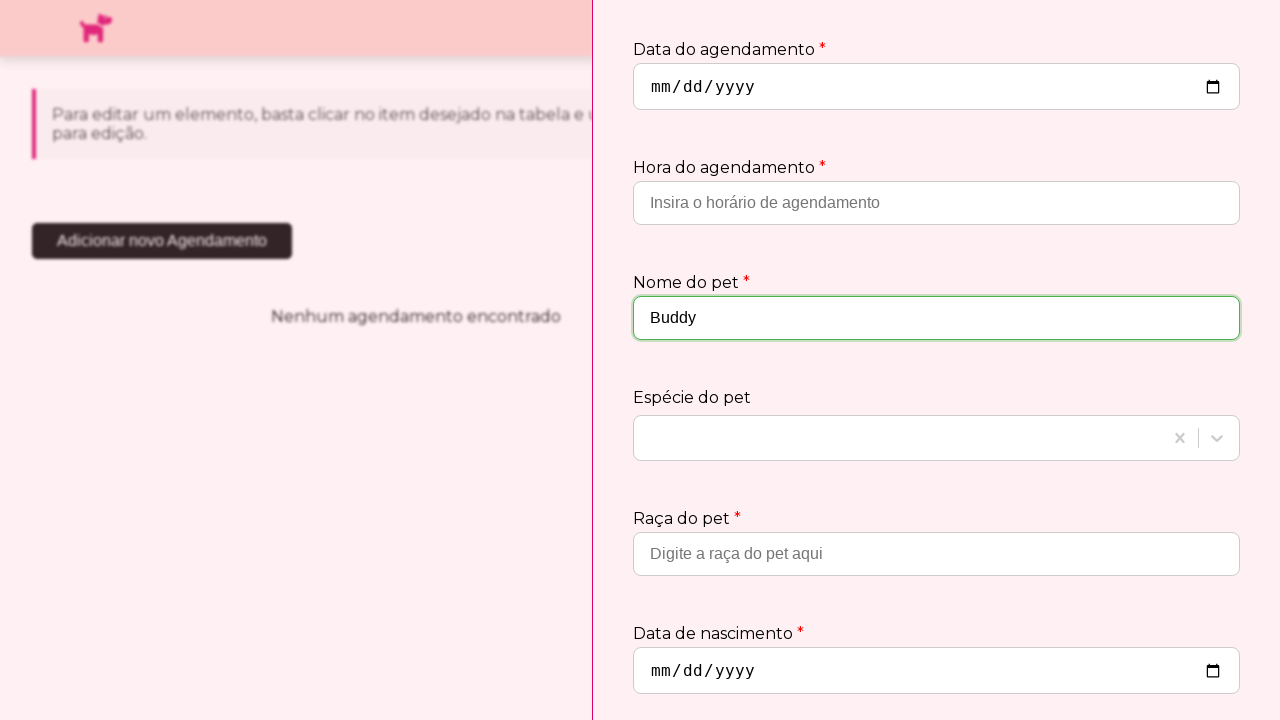